Clicks login button using CSS selector with starts-with operator

Starting URL: https://www.saucedemo.com/

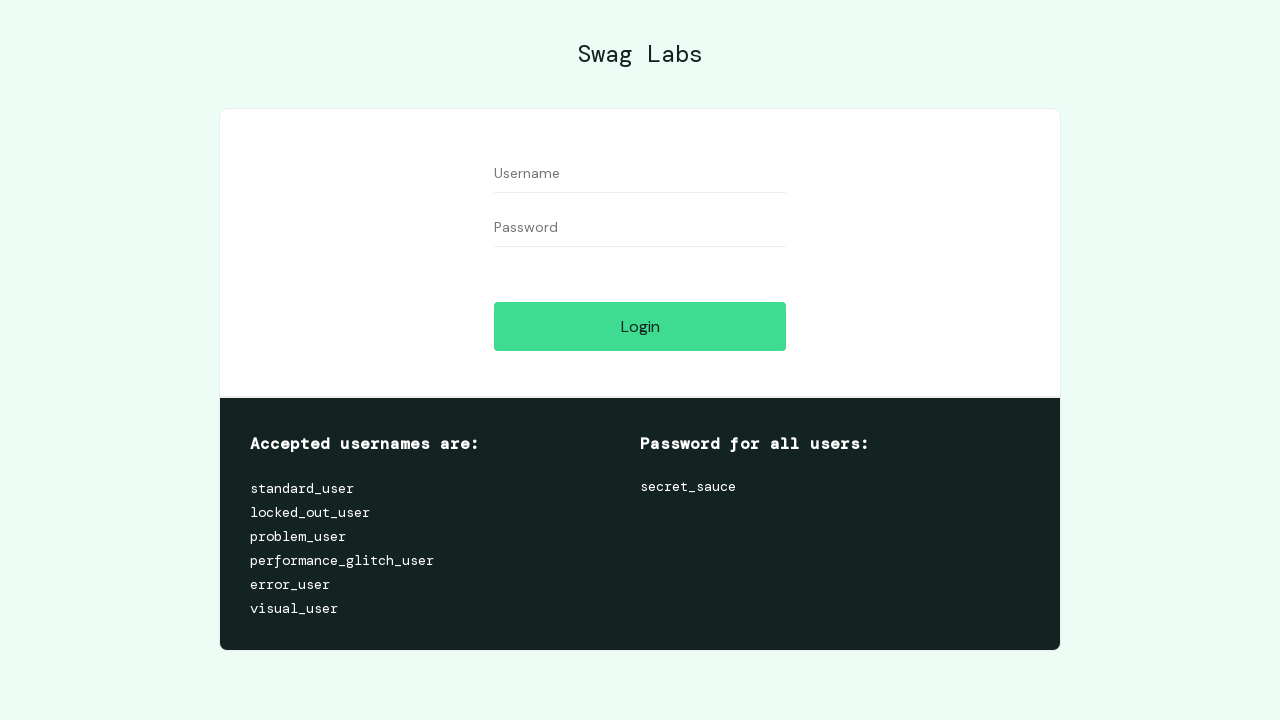

Located login button using CSS selector with starts-with operator for class attribute
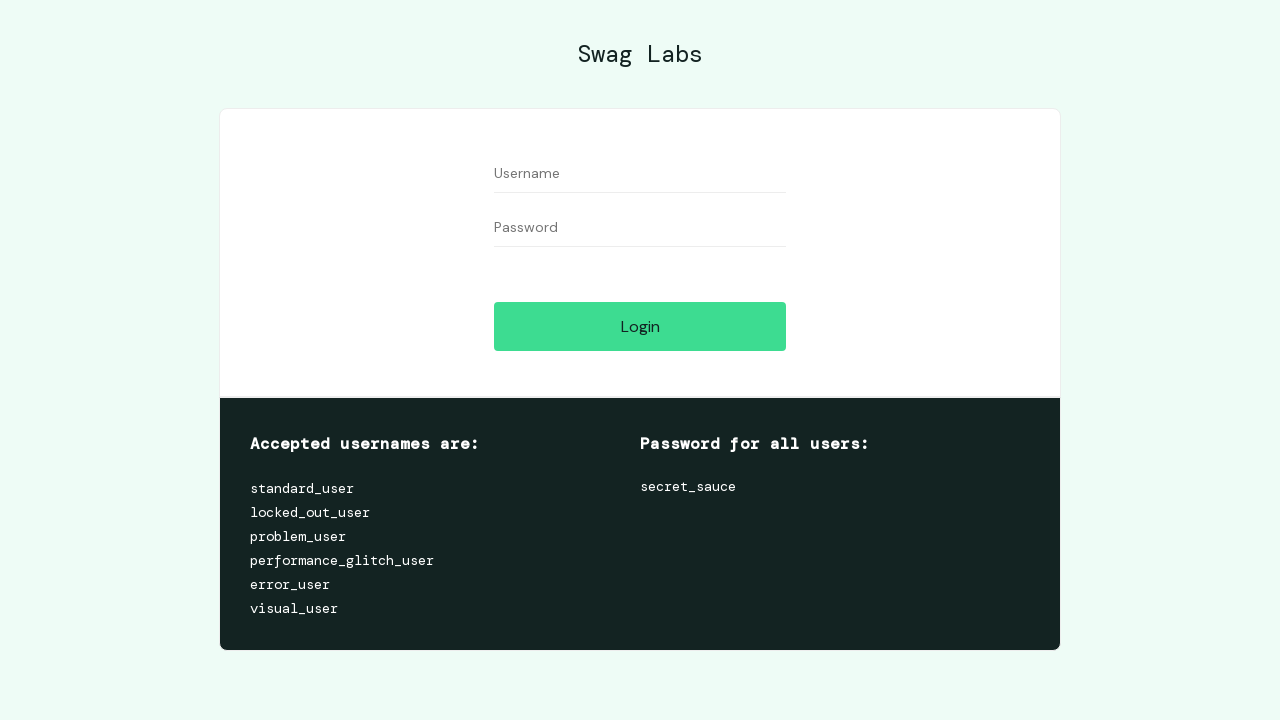

Retrieved and printed login button text content
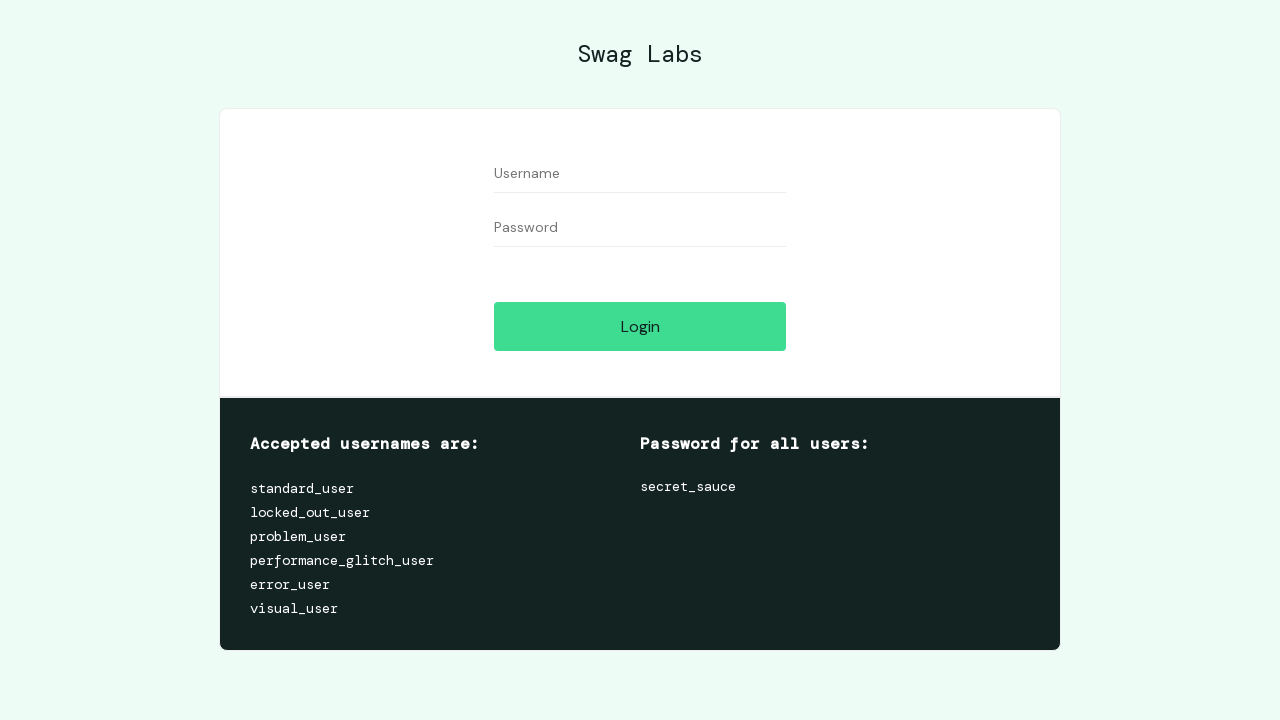

Printed 'Hello' to console
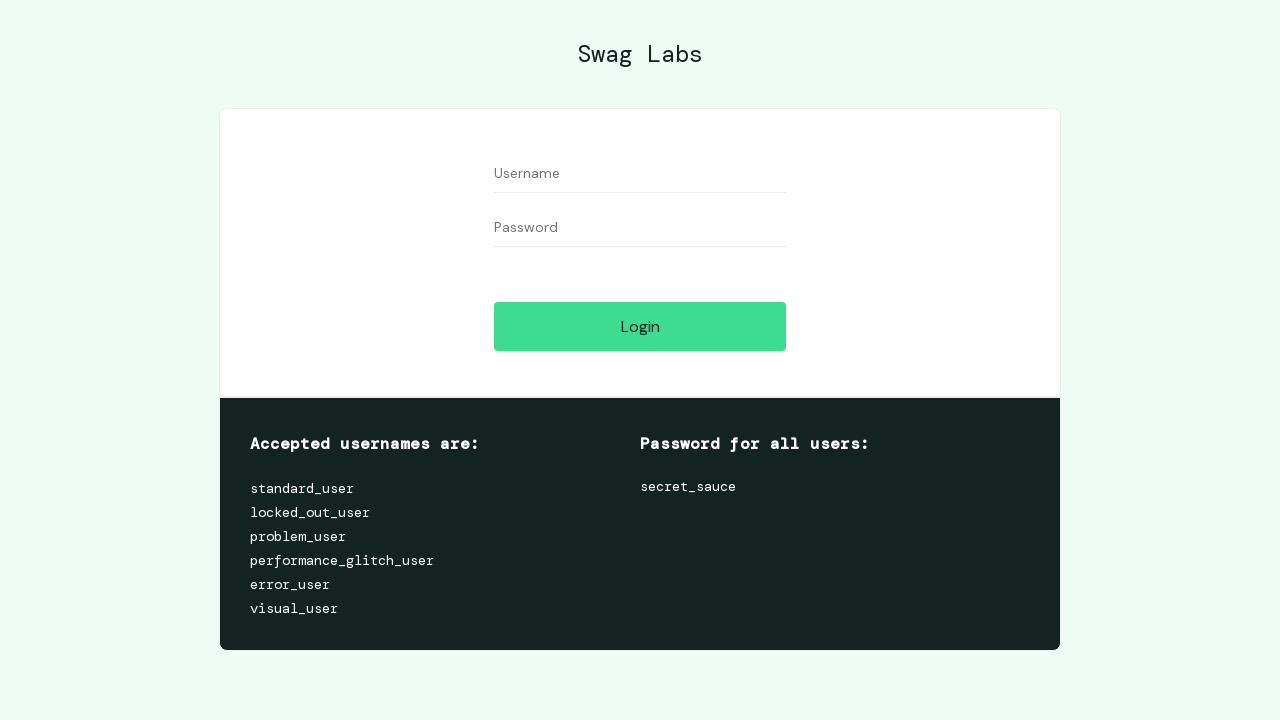

Clicked login button using CSS selector with starts-with operator at (640, 326) on input[class^='submit-butt']
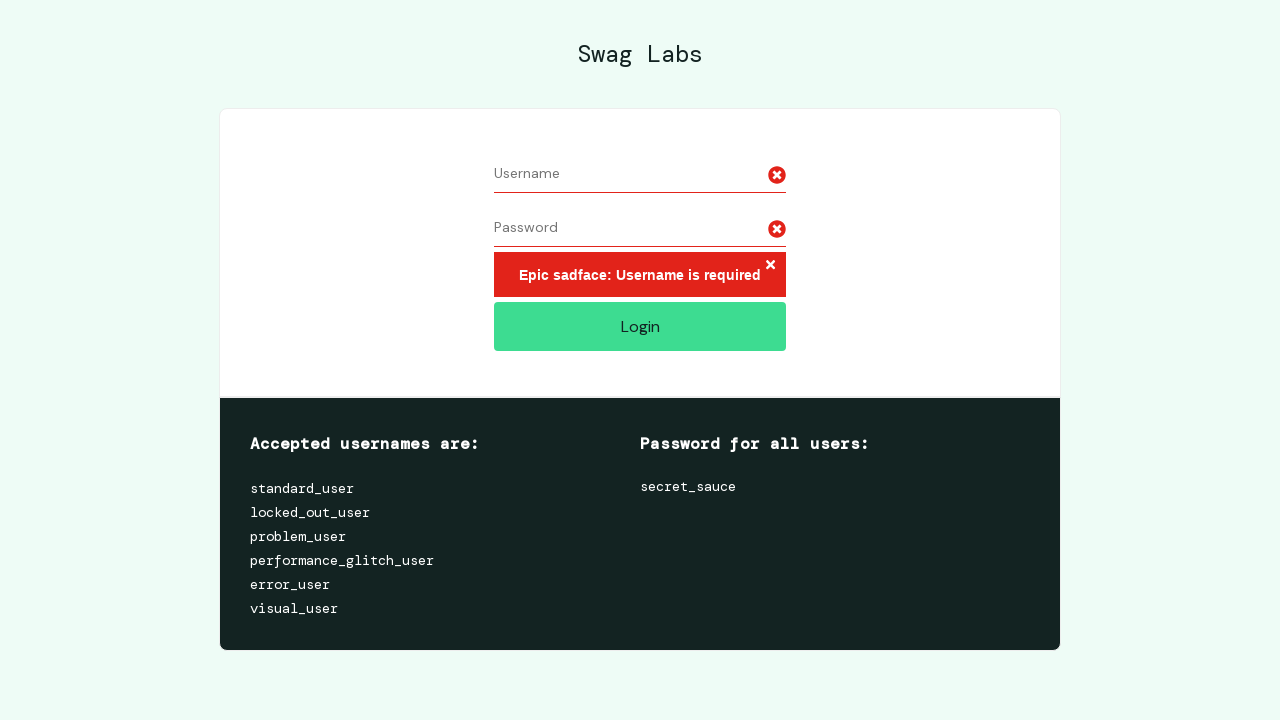

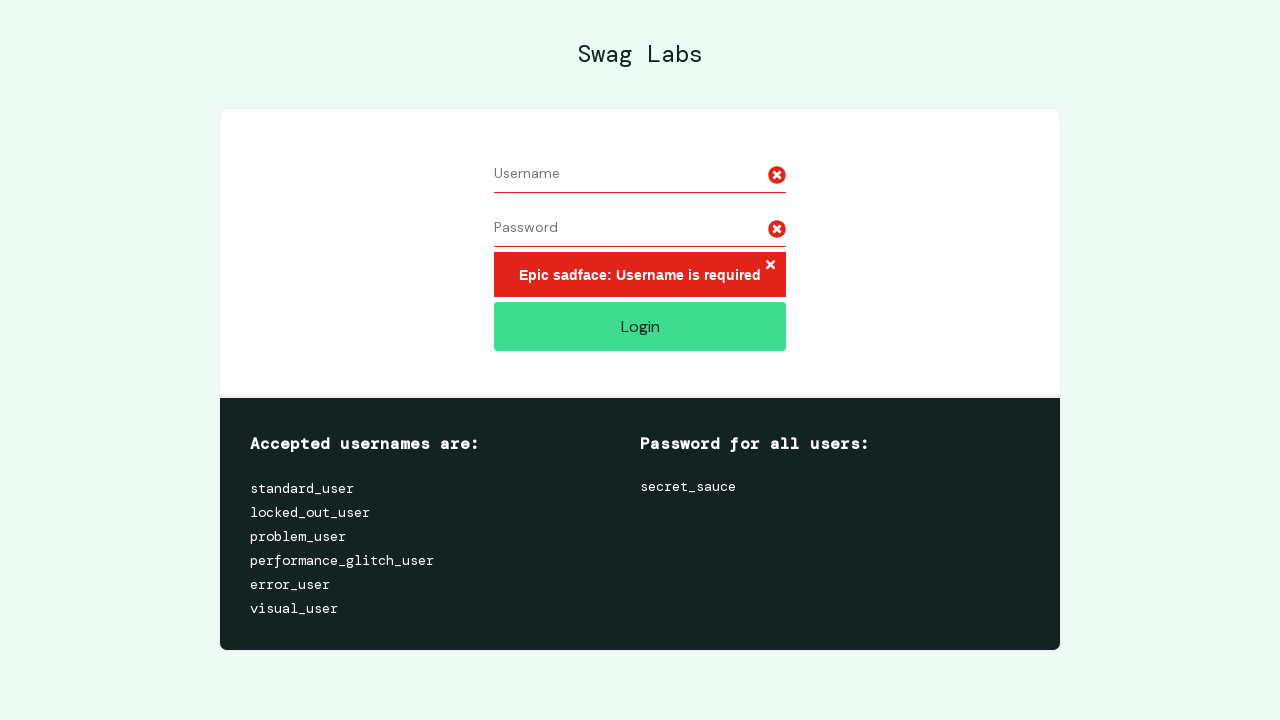